Tests registration form validation for password with only numeric data

Starting URL: https://dsportalapp.herokuapp.com/register

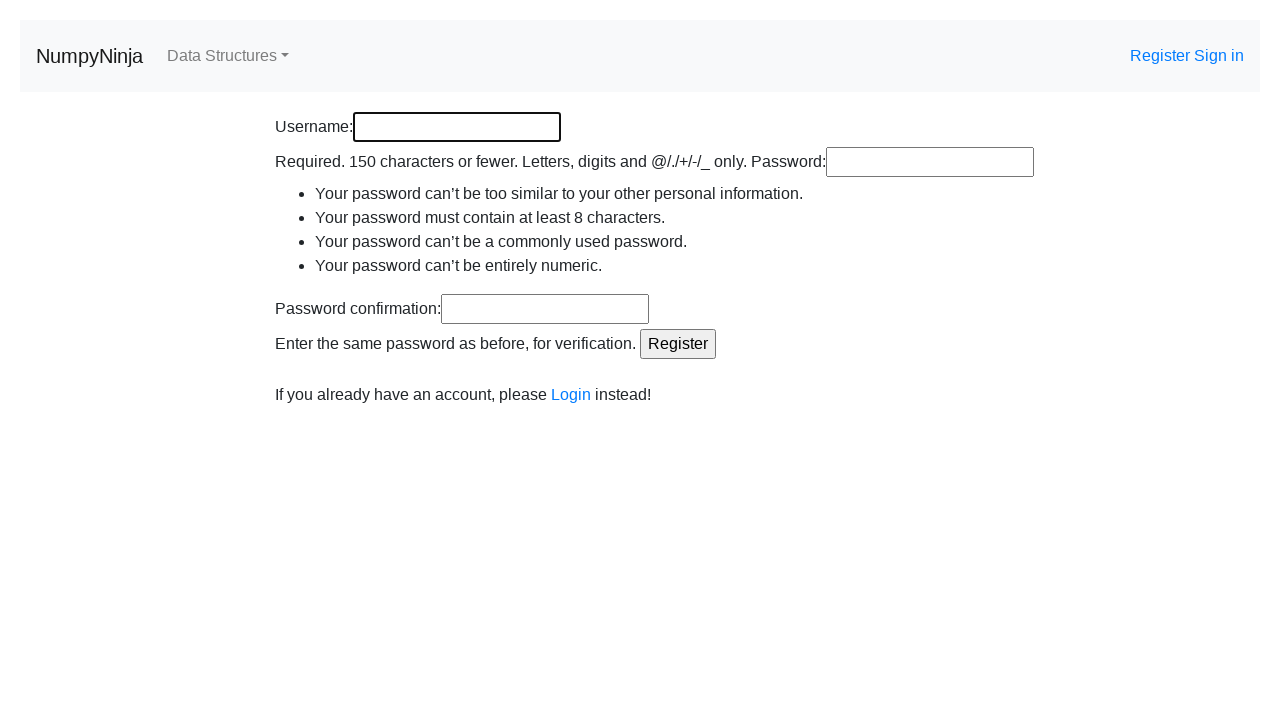

Filled username field with 'validuser123' on input[id='id_username']
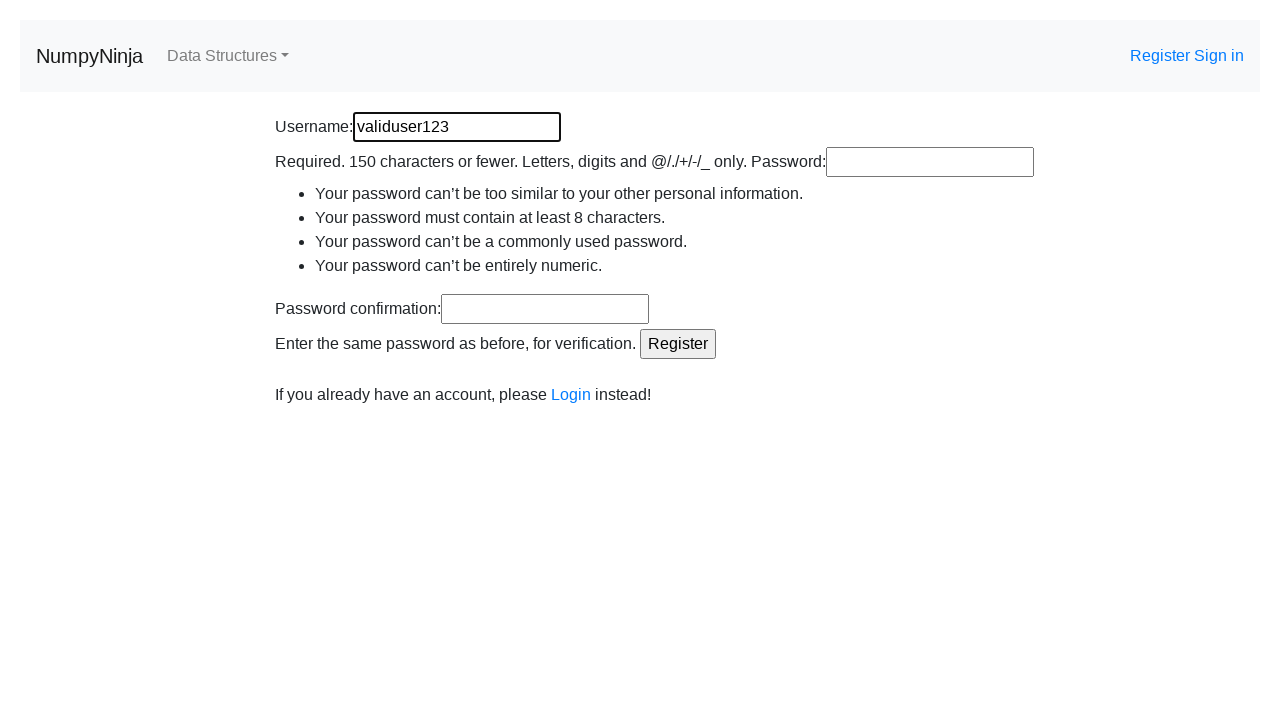

Filled password field with numeric-only password '12345678' on input[id='id_password1']
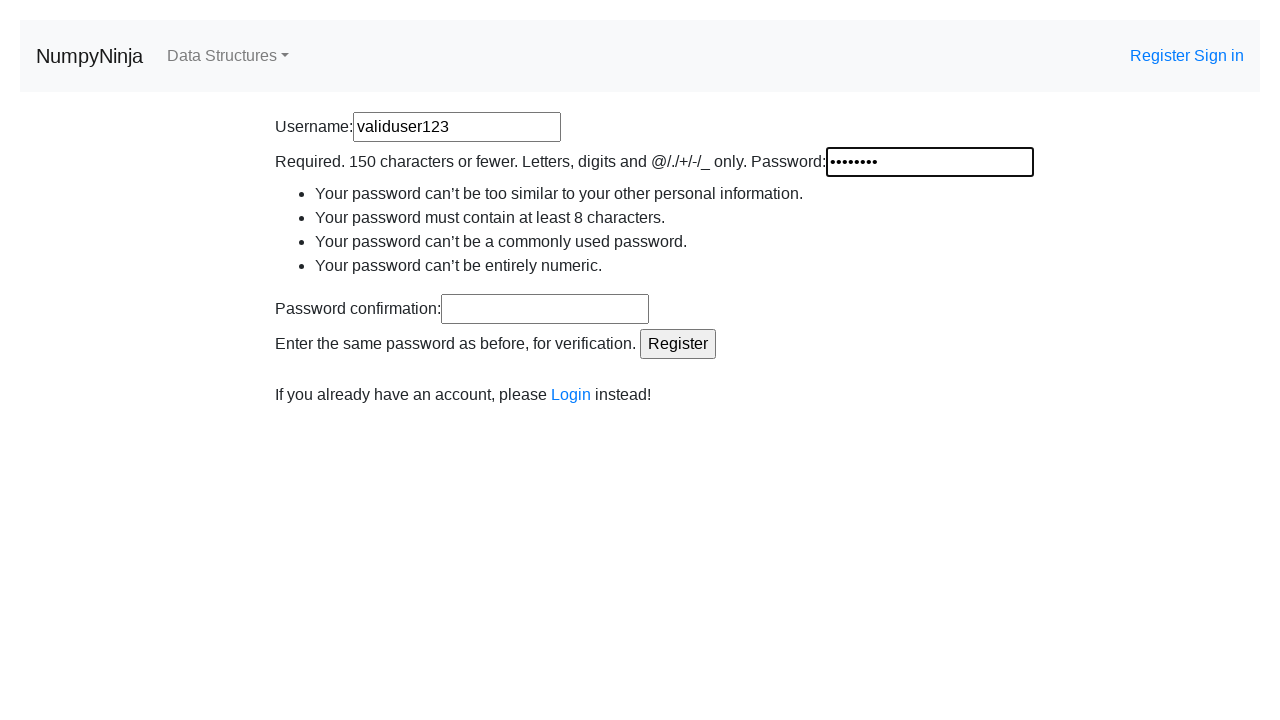

Filled password confirmation field with numeric-only password '12345678' on input[id='id_password2']
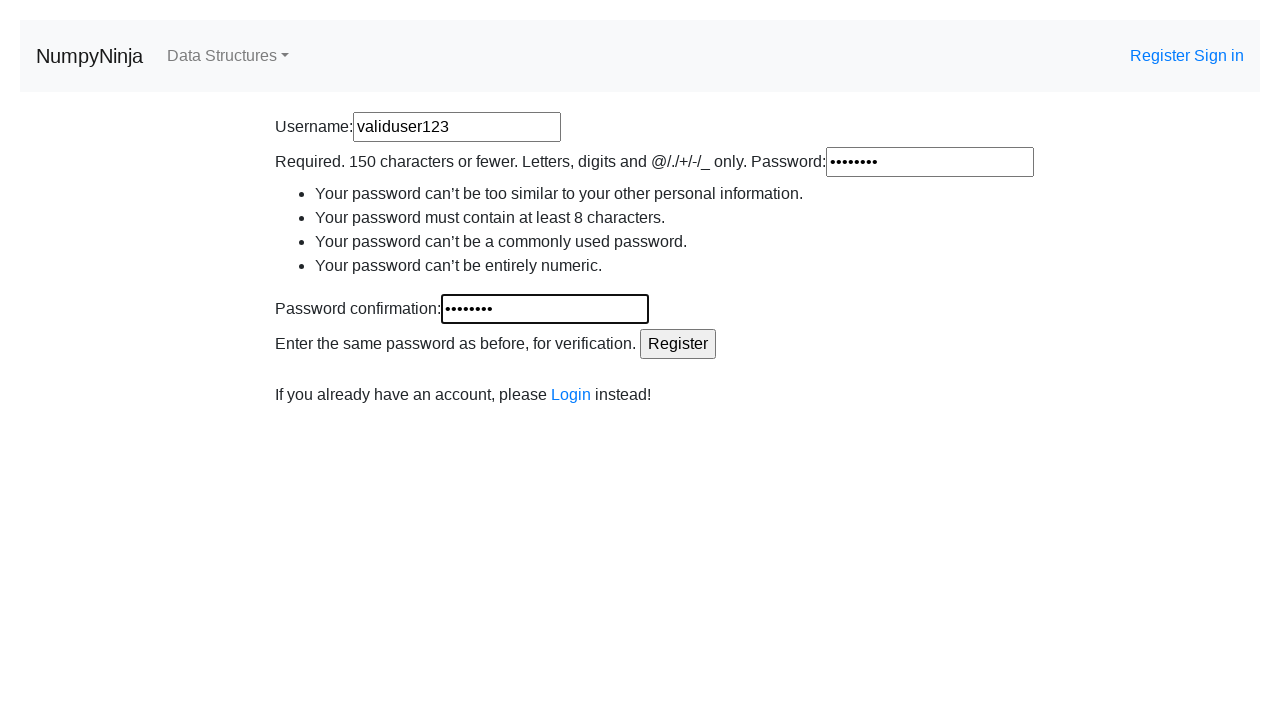

Clicked Register button to submit form with numeric-only password at (678, 344) on input[value='Register']
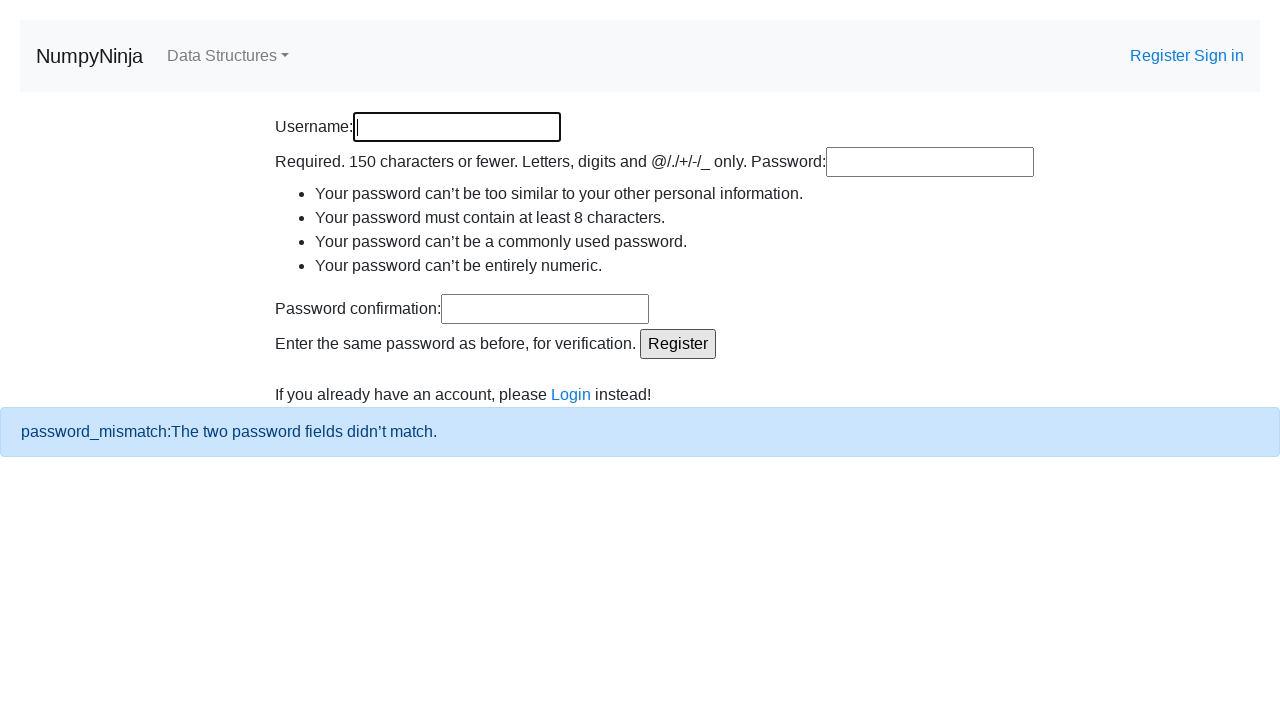

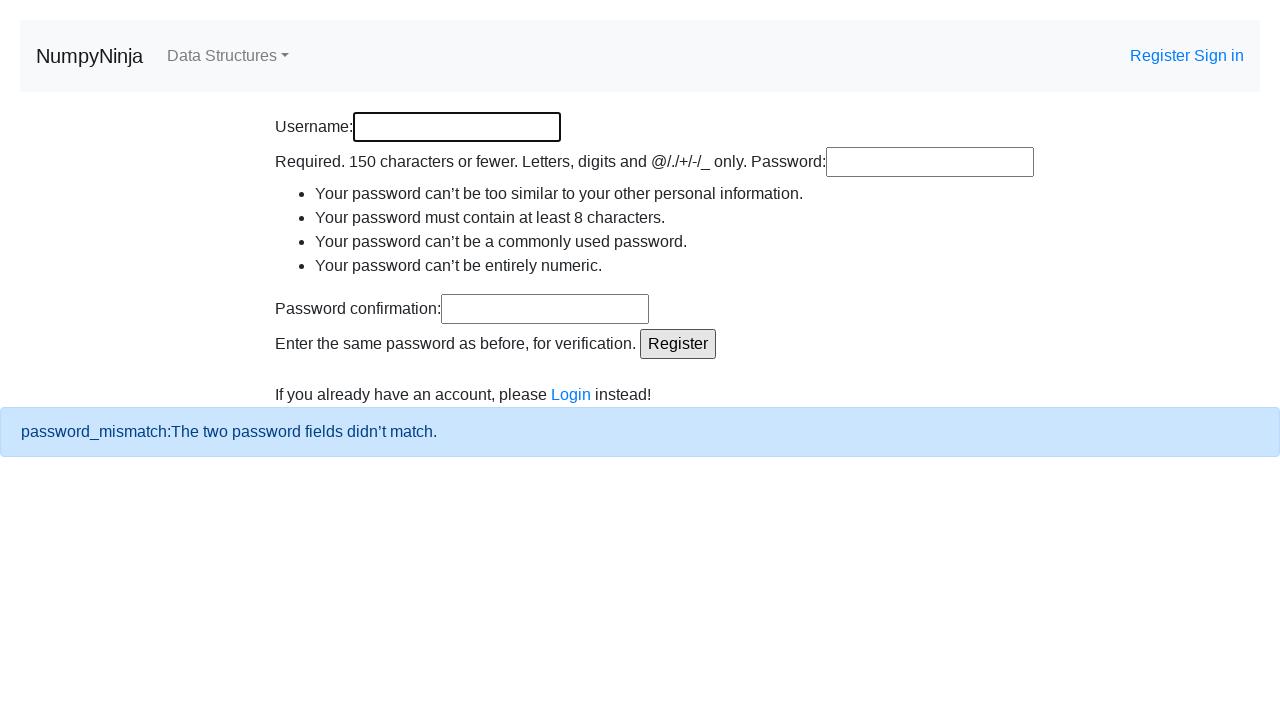